Tests window switching functionality by opening a new tab, interacting with it, switching back to main window, and opening a new window

Starting URL: https://skpatro.github.io/demo/links

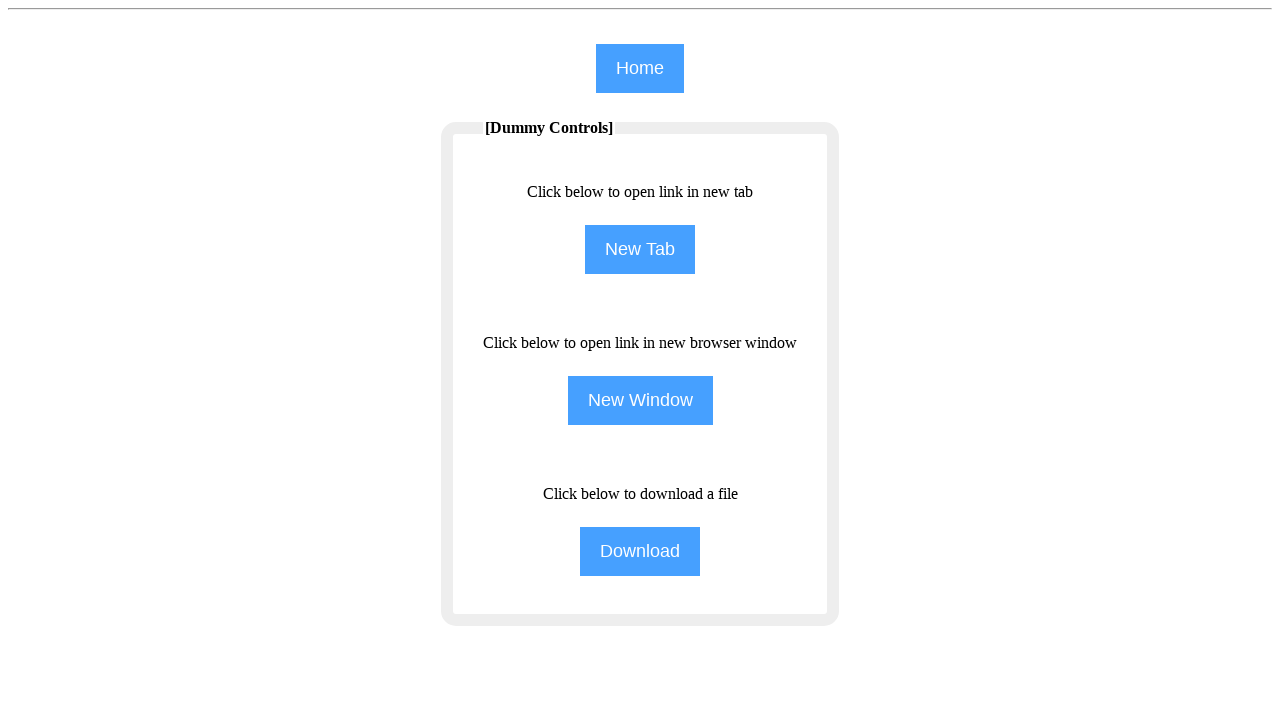

Clicked new tab button to open child window at (640, 250) on xpath=//input[@name='NewTab']
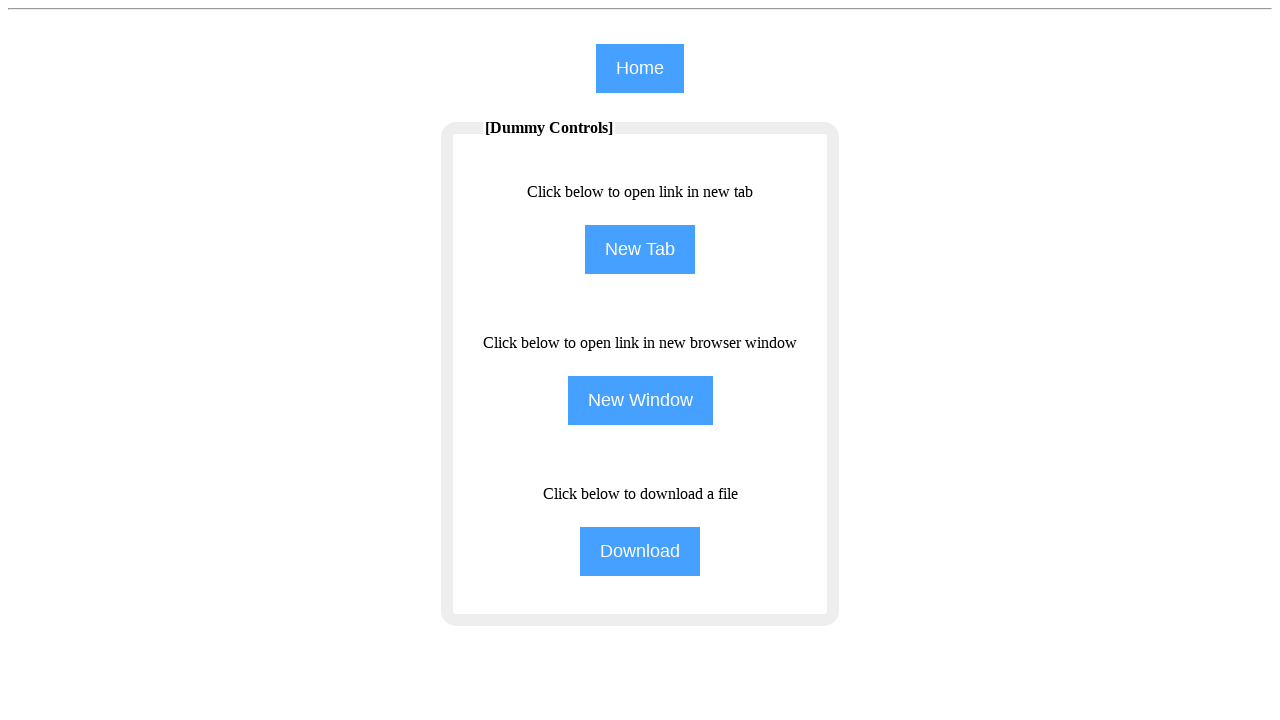

Waited 2 seconds for new tab to open
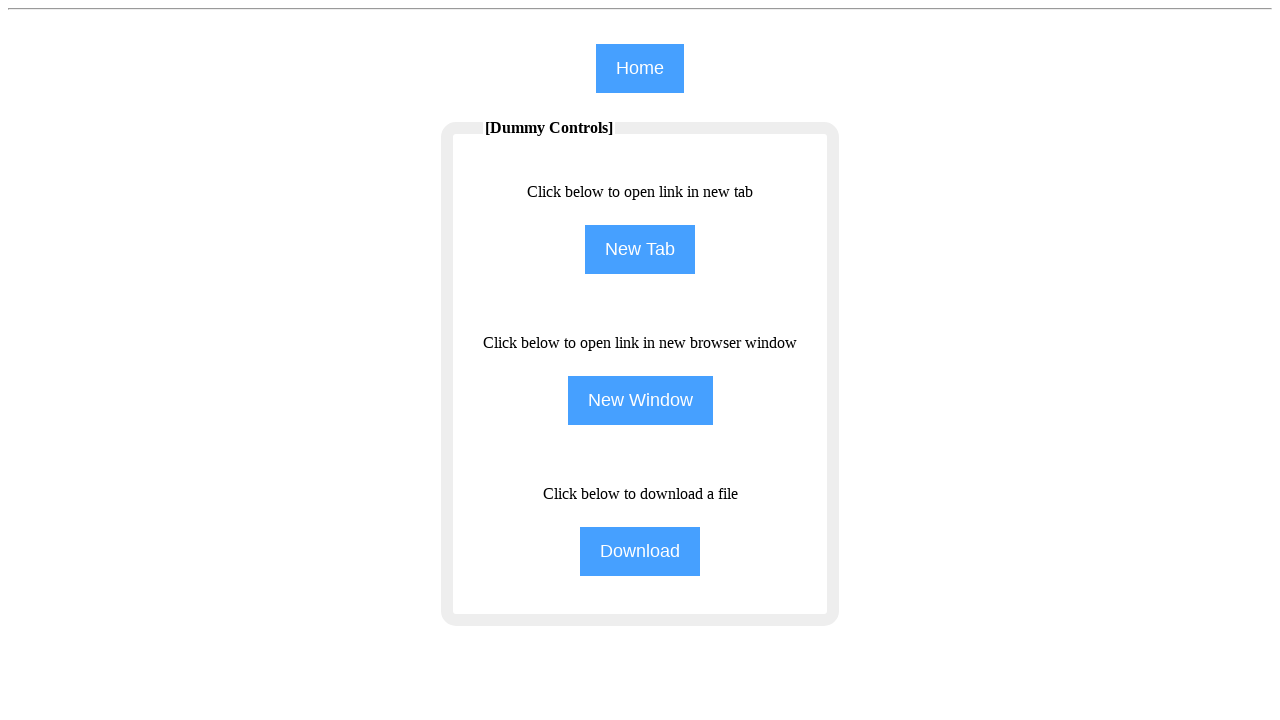

Retrieved all open pages from context
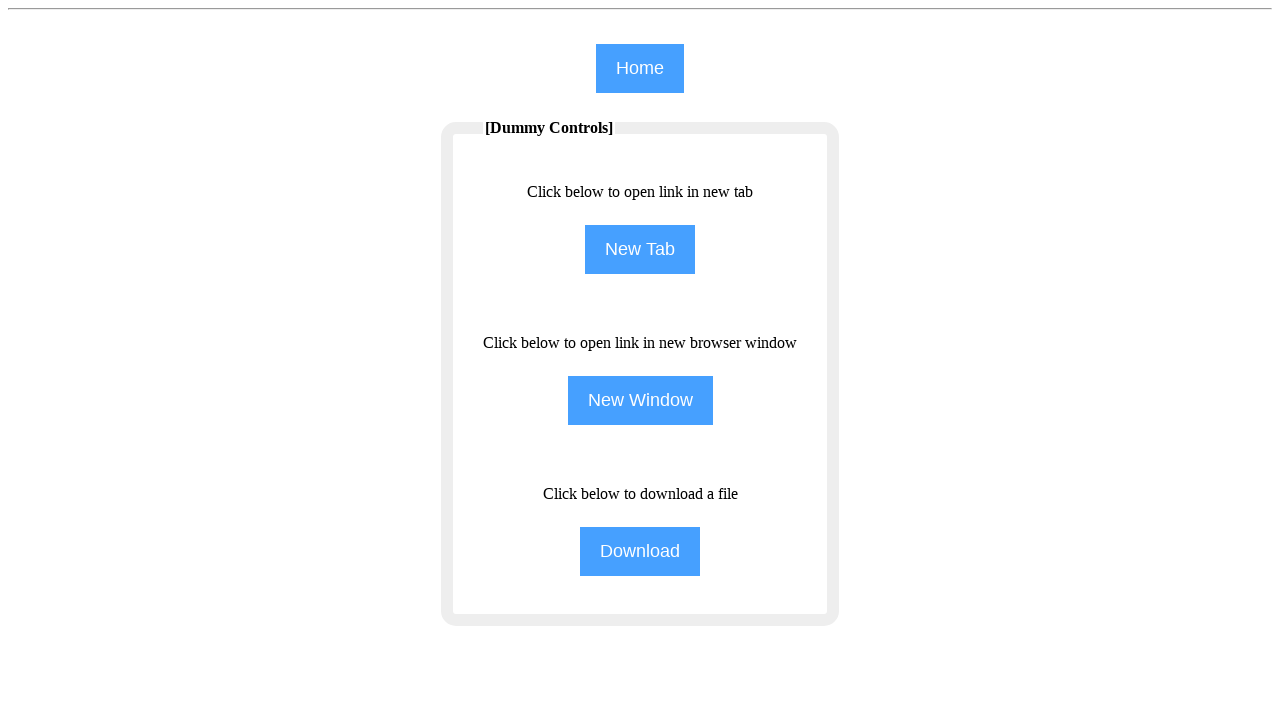

Switched to child tab/window
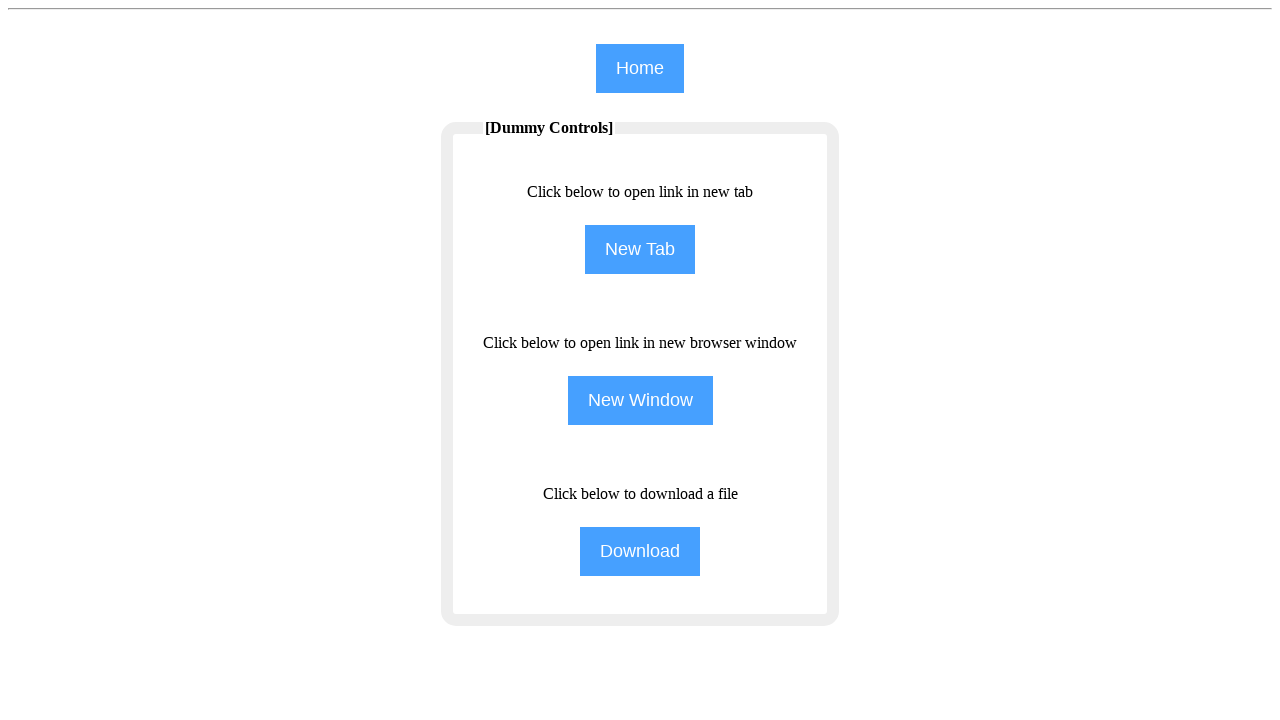

Clicked Appium link in child window at (538, 81) on (//span[text()='Appium'])[1]
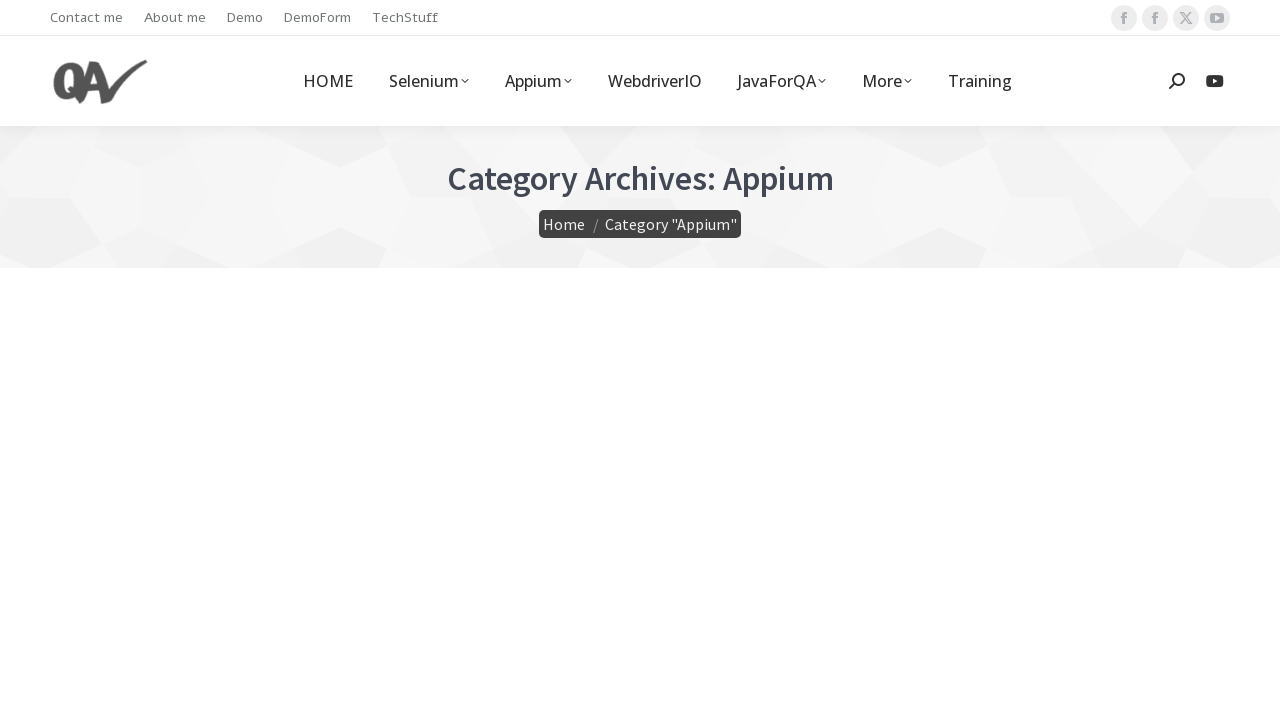

Waited 2 seconds after clicking Appium link
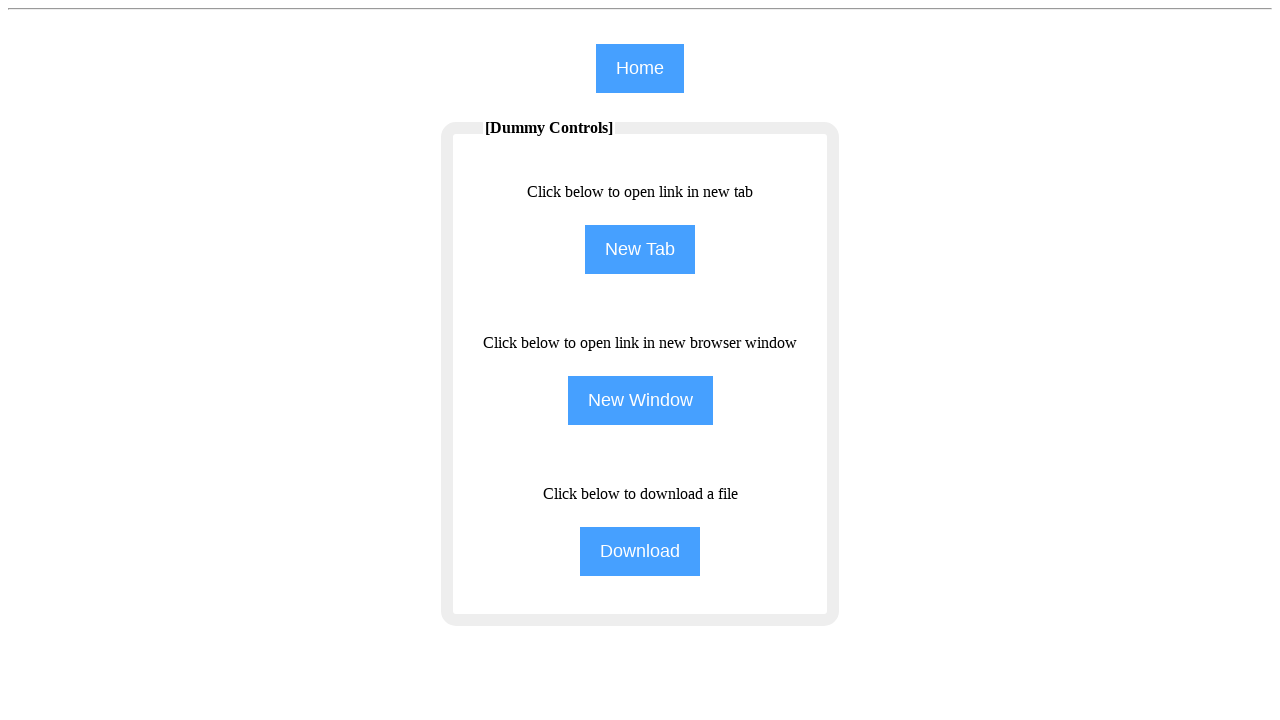

Switched back to main page
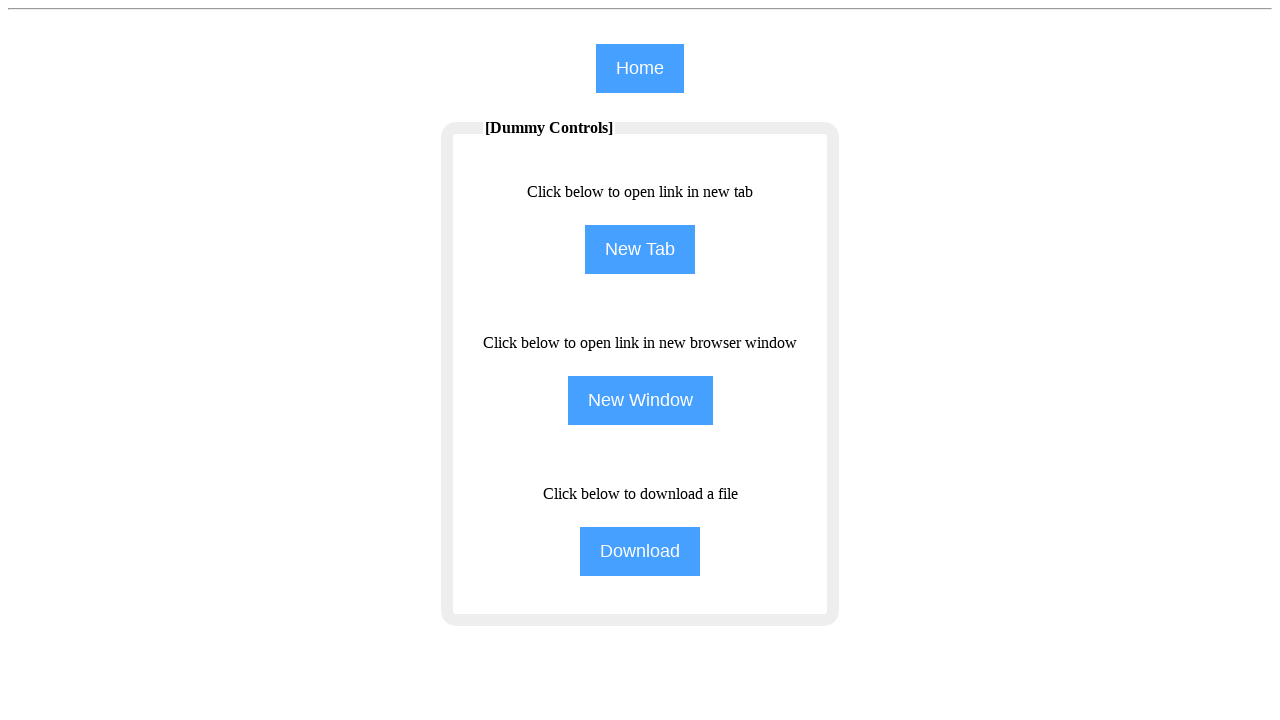

Brought main page to front
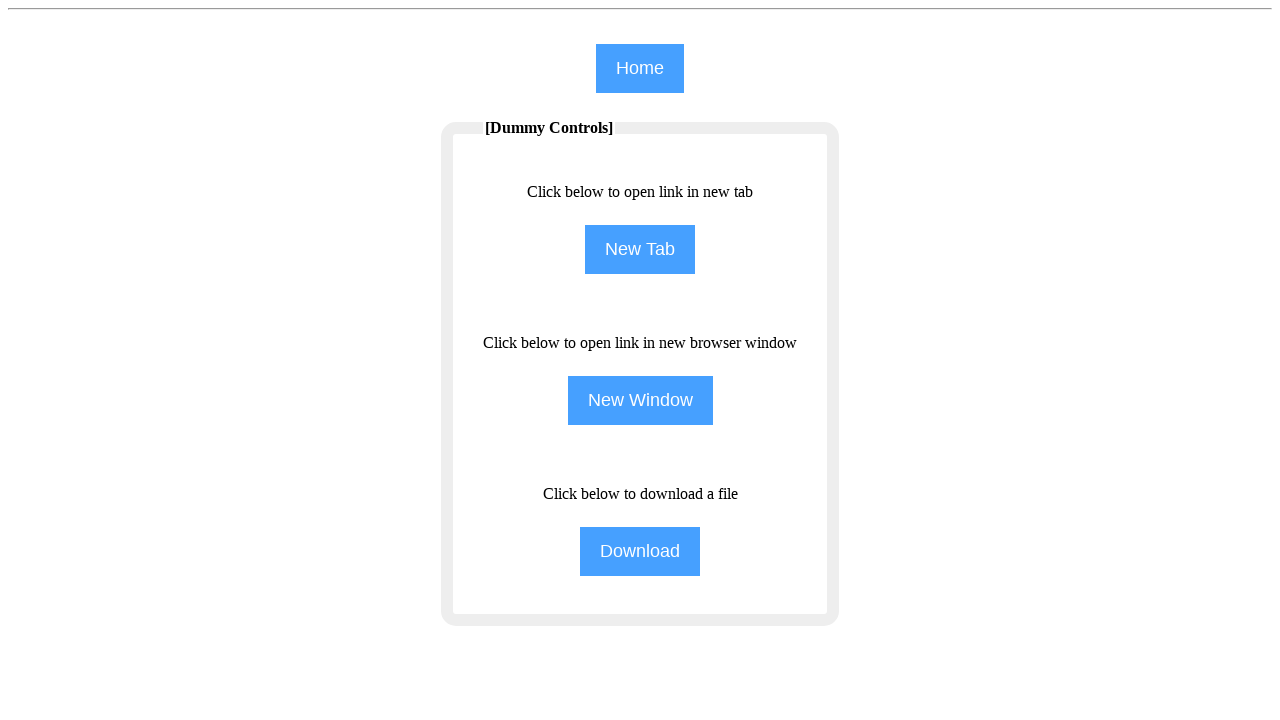

Clicked new window button from main page at (640, 400) on xpath=//input[@name='NewWindow']
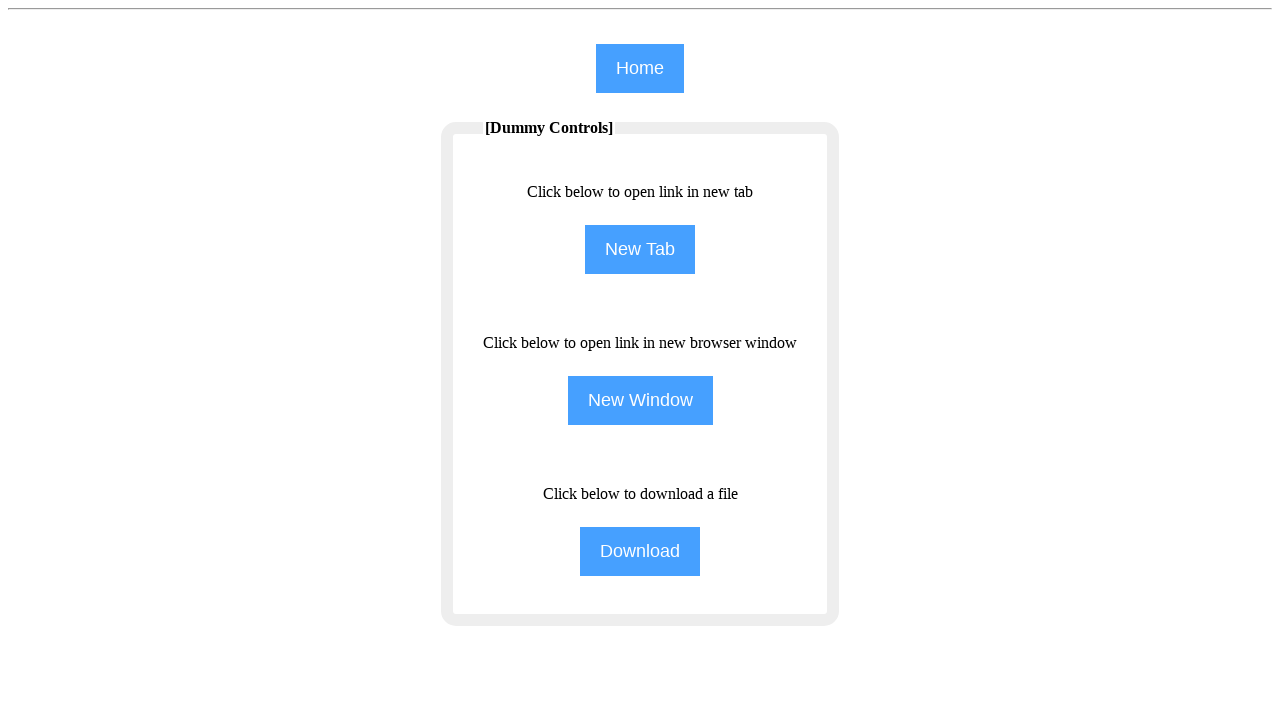

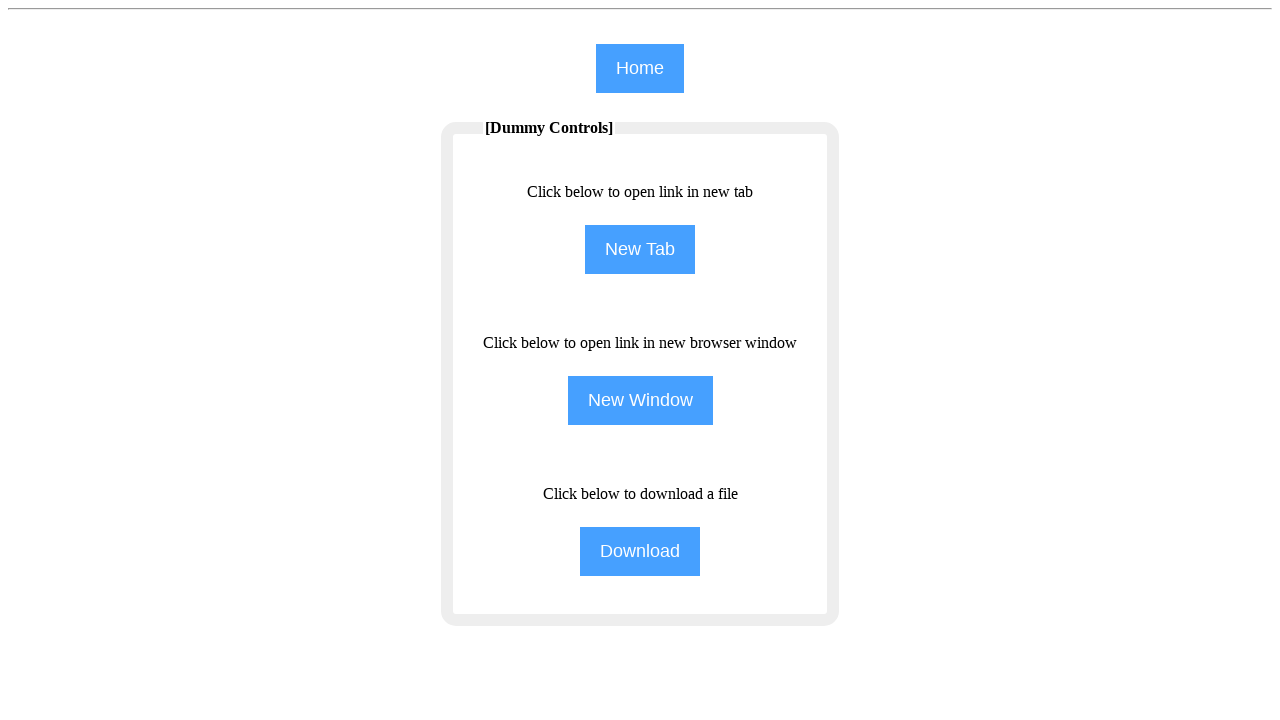